Tests that clicking the submit button on an empty registration form displays all required field validation error messages

Starting URL: https://alada.vn/tai-khoan/dang-ky.html

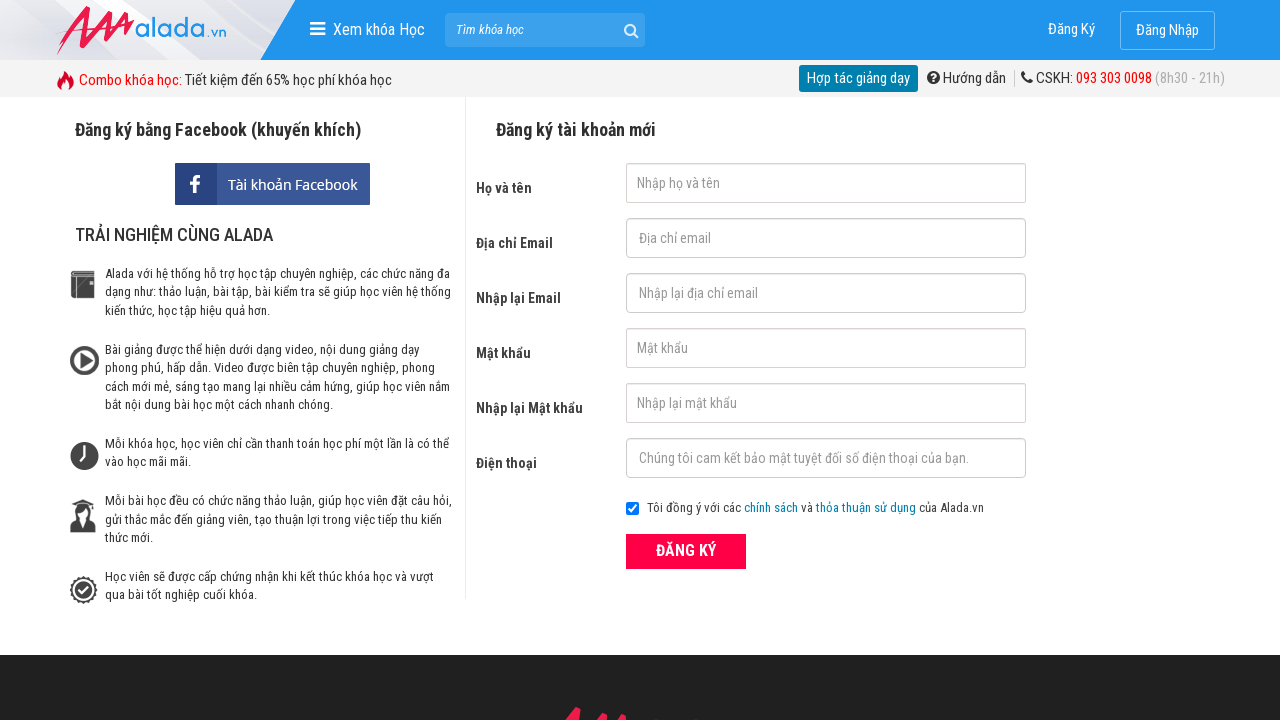

Clicked submit button on empty registration form at (686, 551) on xpath=//div[@class='field_btn']//button[@class='btn_pink_sm fs16']
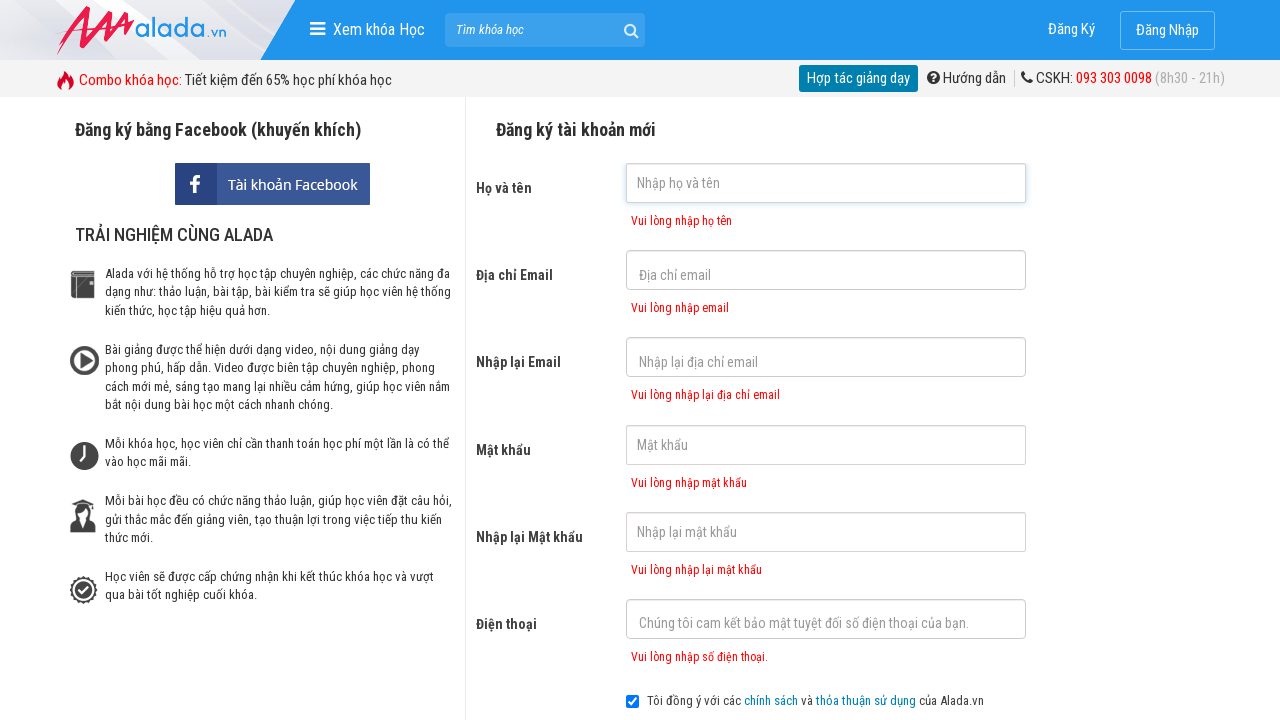

Email field error message appeared
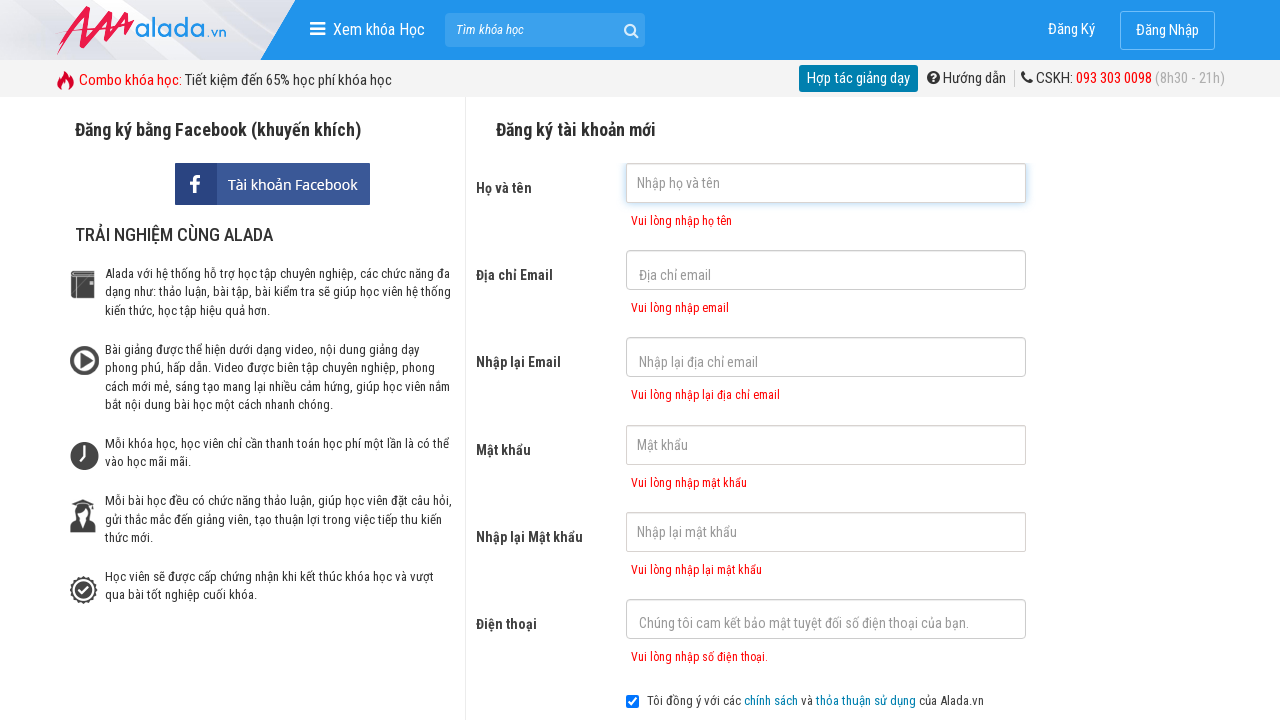

First name field error message appeared
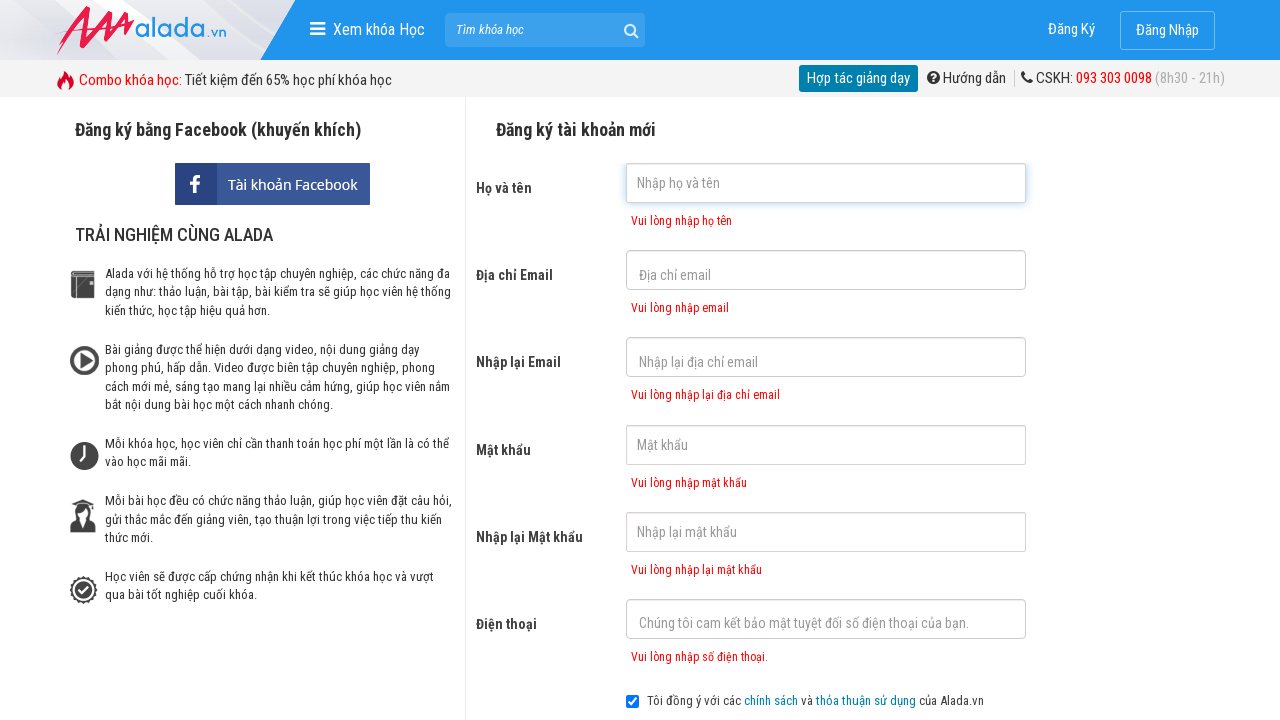

Confirm email field error message appeared
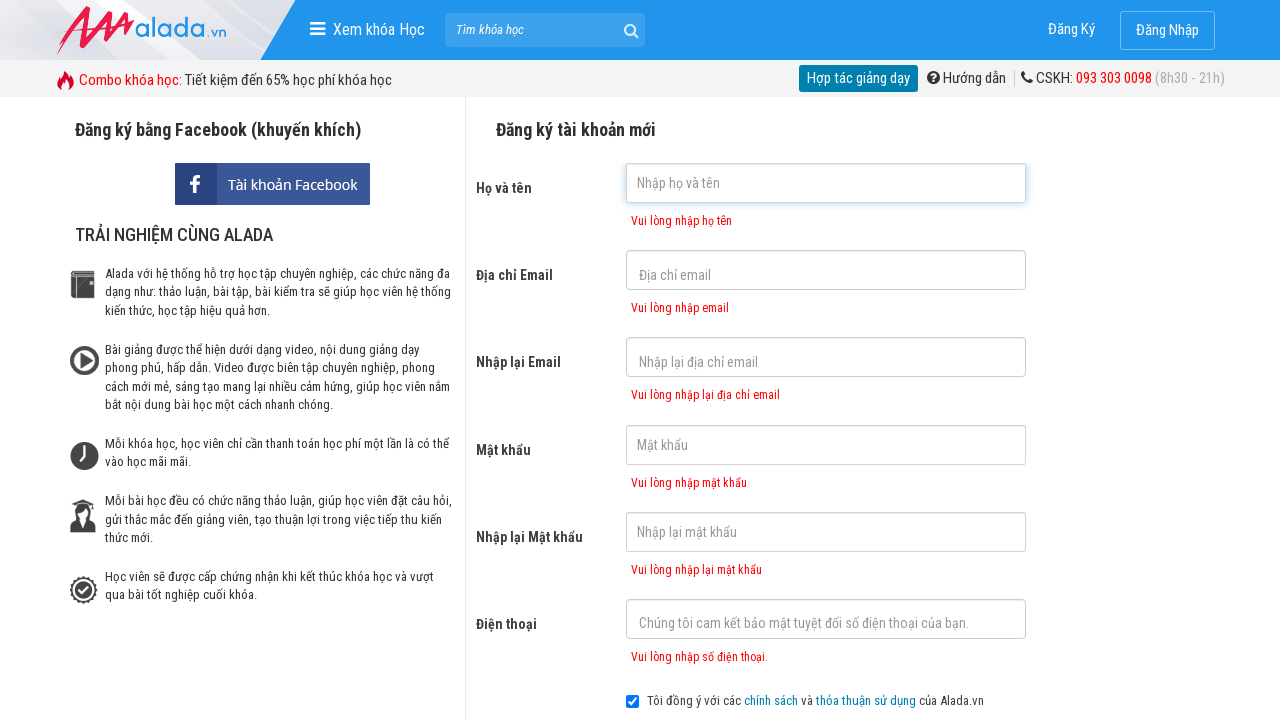

Password field error message appeared
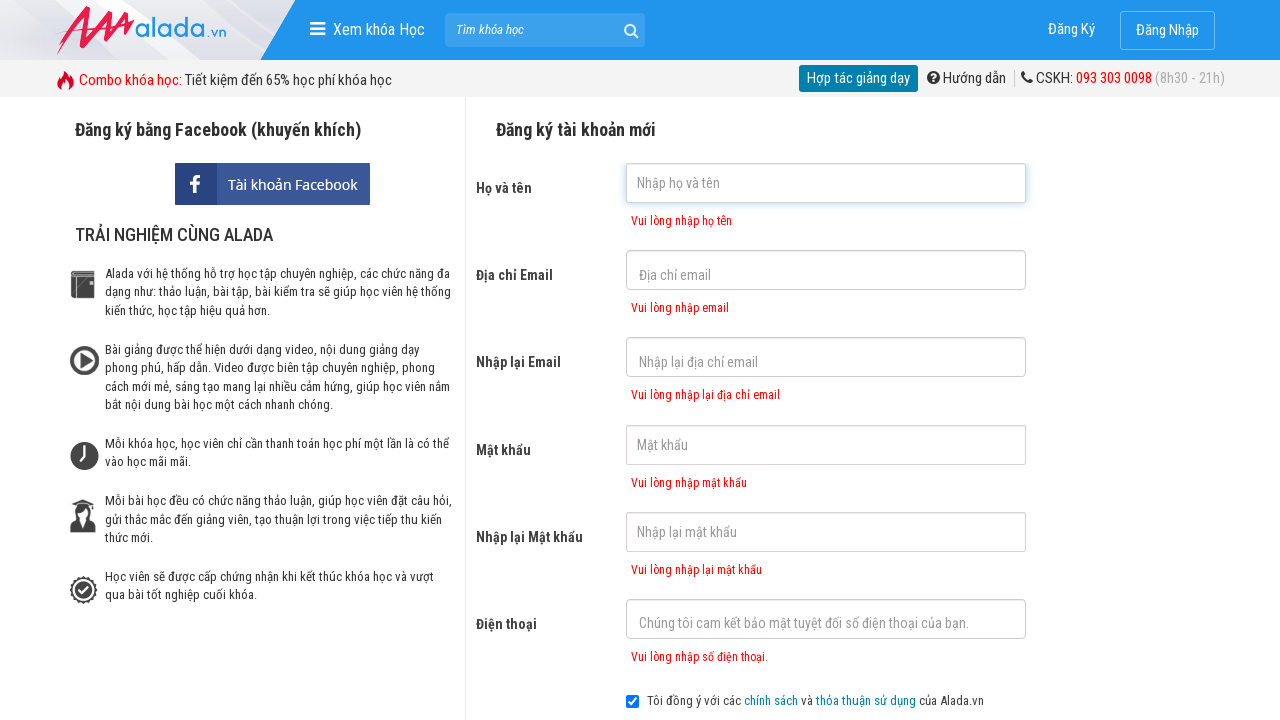

Confirm password field error message appeared
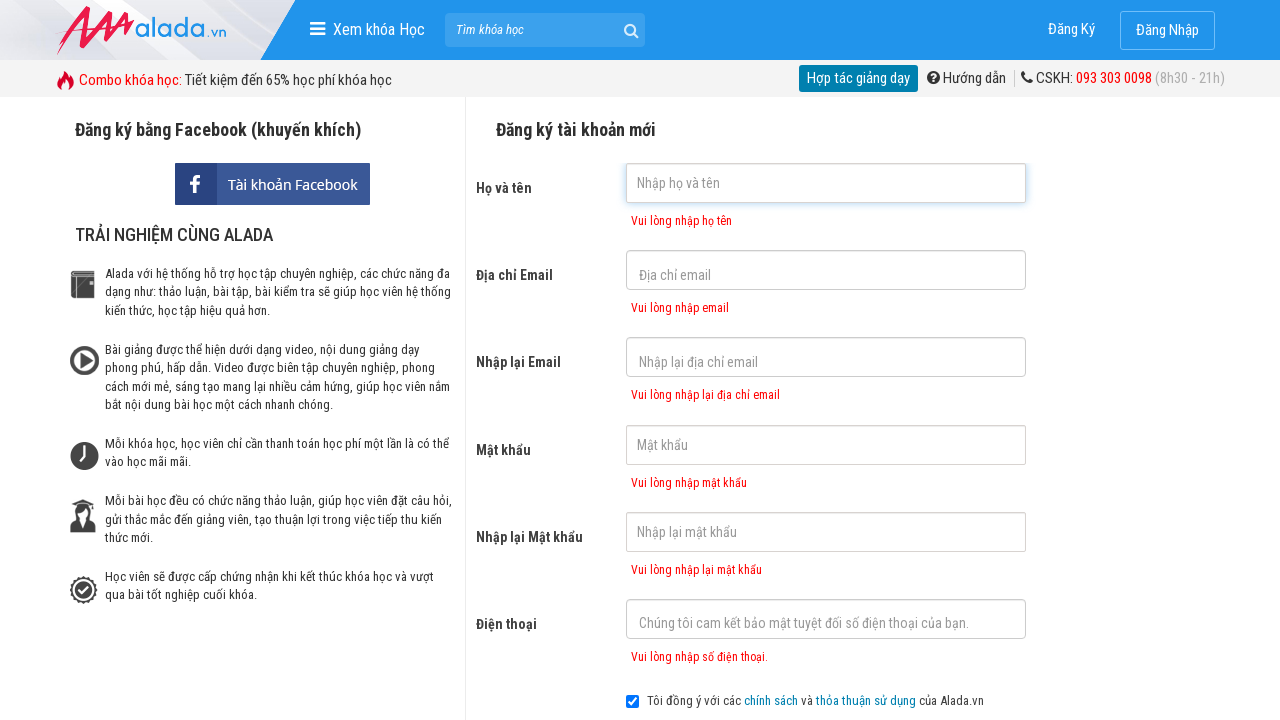

Phone field error message appeared
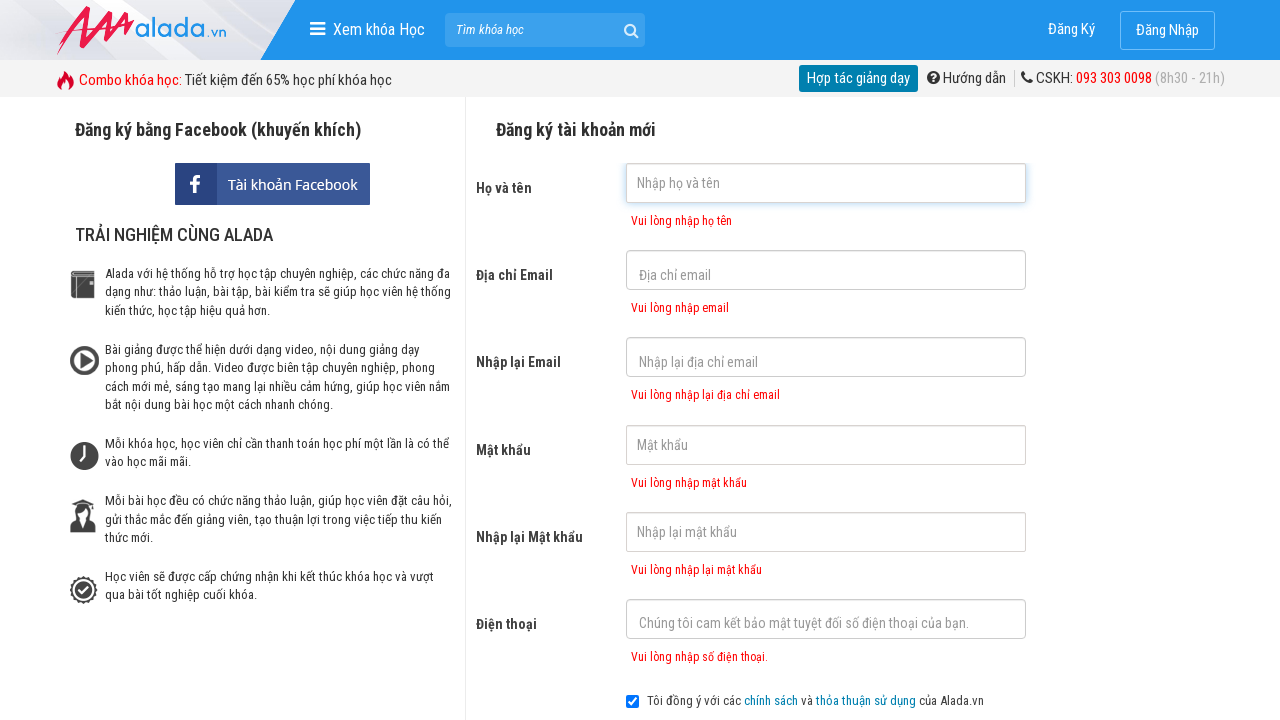

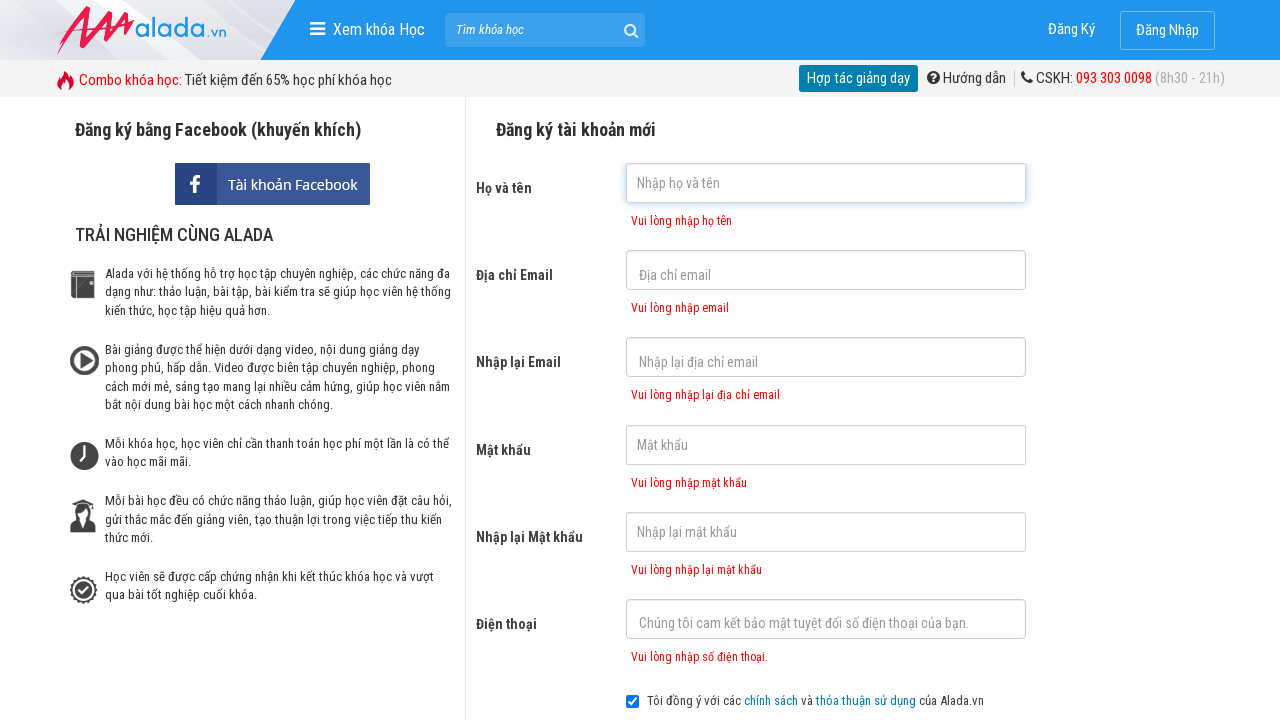